Tests that the participate section image on Jenkins homepage has a PNG file extension by checking the image src attribute

Starting URL: https://www.jenkins.io/

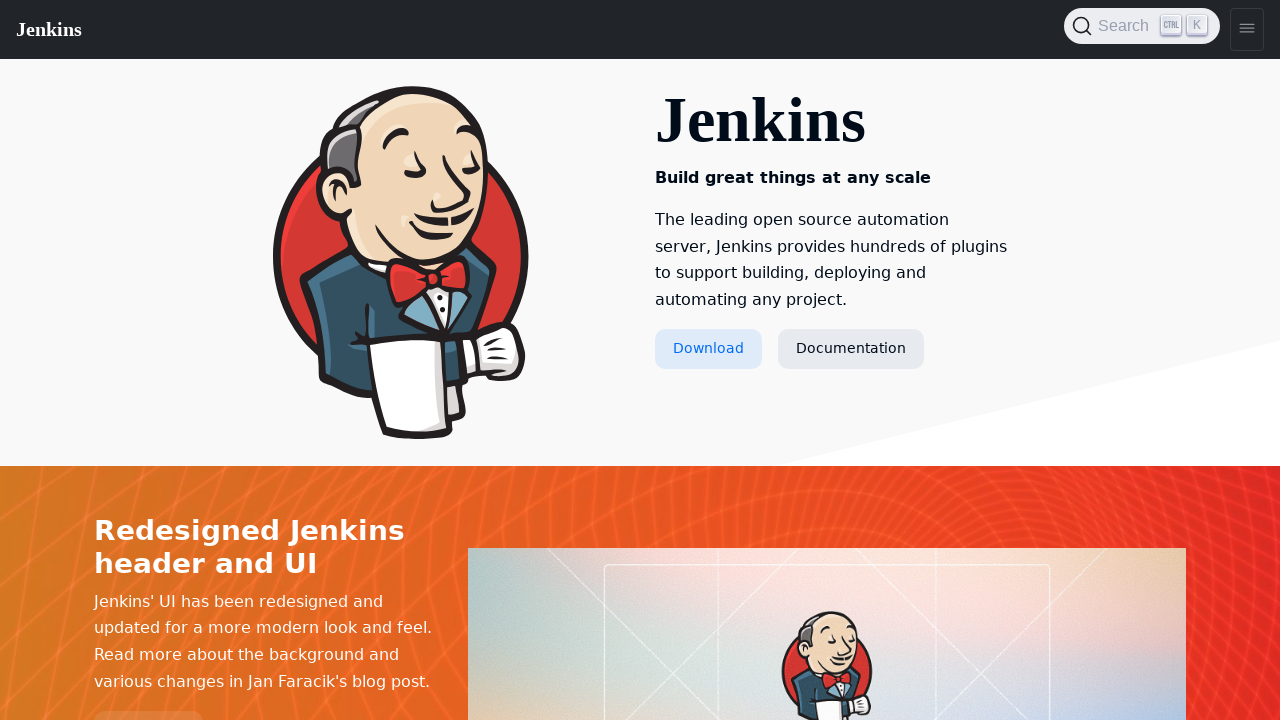

Waited for participate section image element to load
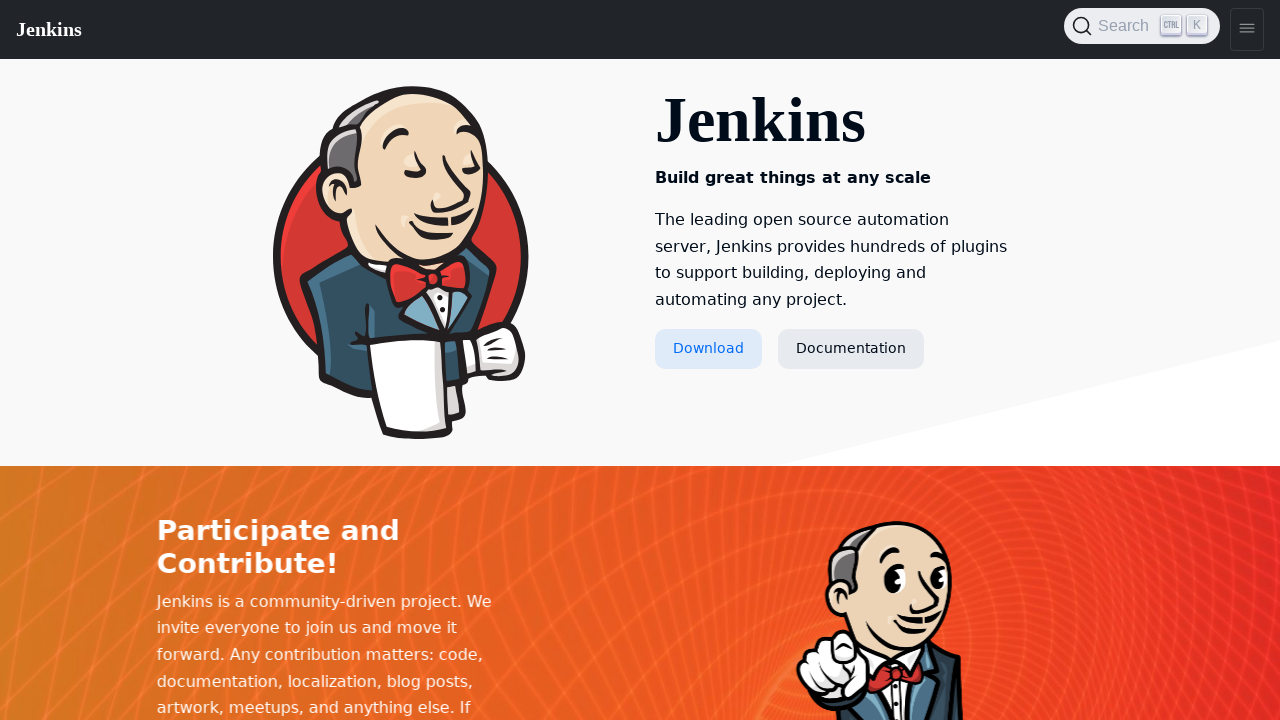

Retrieved image src attribute: /images/logos/needs-you/Jenkins_Needs_You-transparent.png
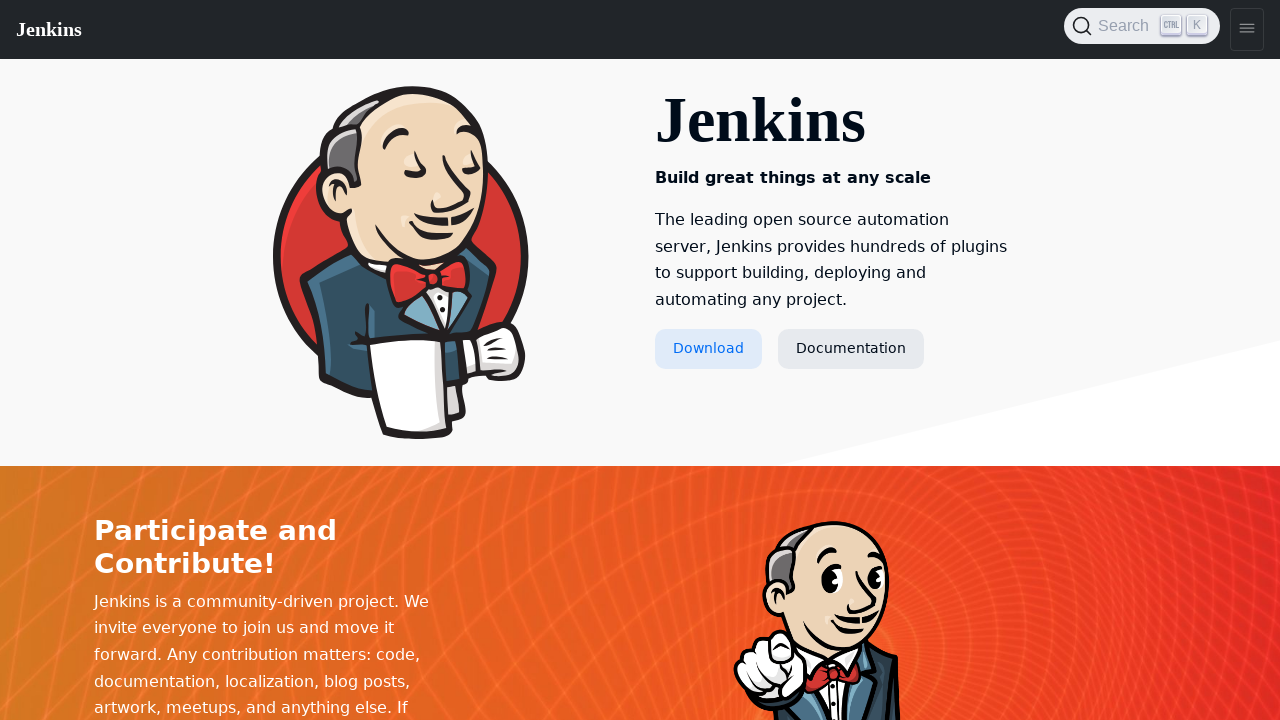

Verified that image src ends with .png extension
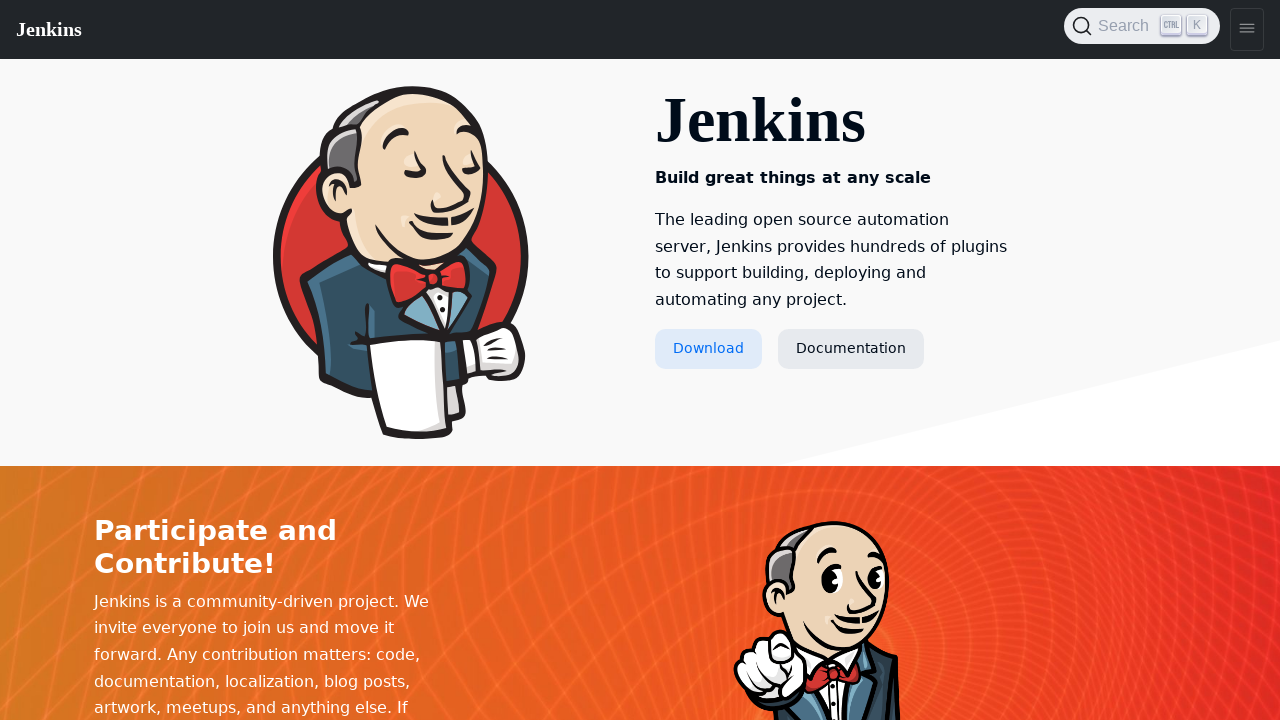

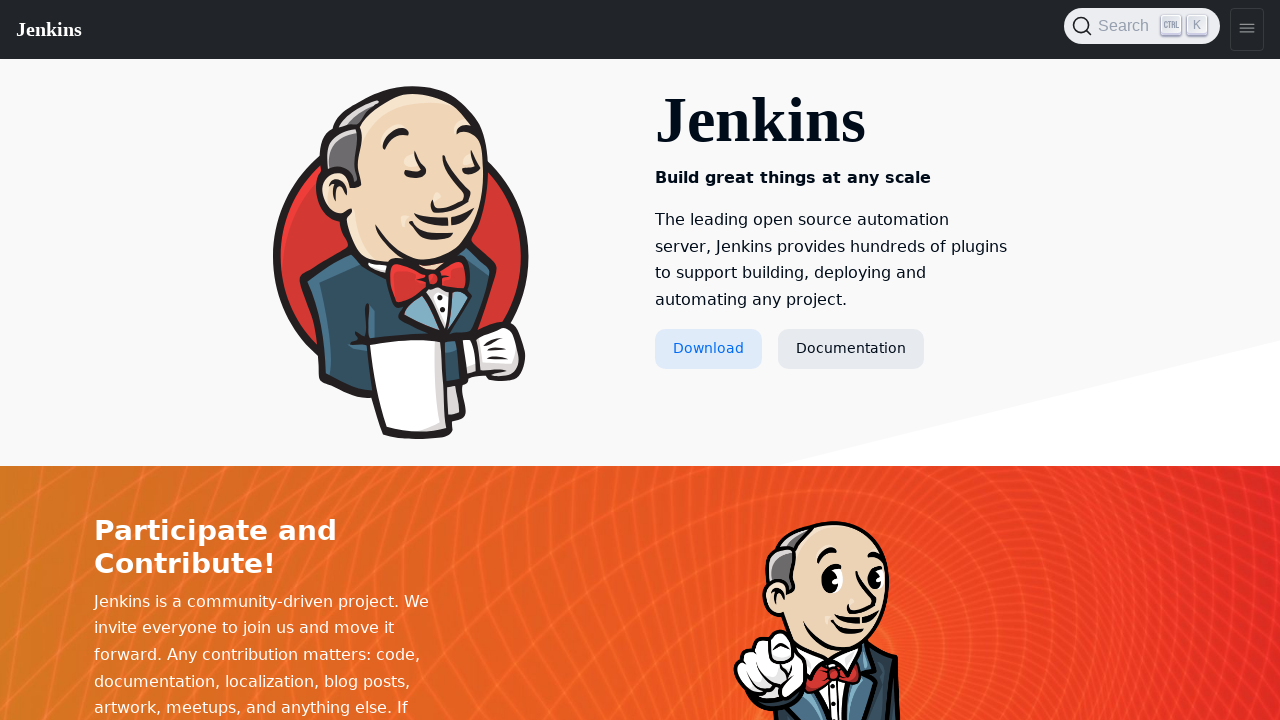